Tests double-click functionality on a W3Schools demo page by switching to an iframe and double-clicking on text to change its color, then verifying the style attribute contains "red".

Starting URL: https://www.w3schools.com/tags/tryit.asp?filename=tryhtml5_ev_ondblclick2

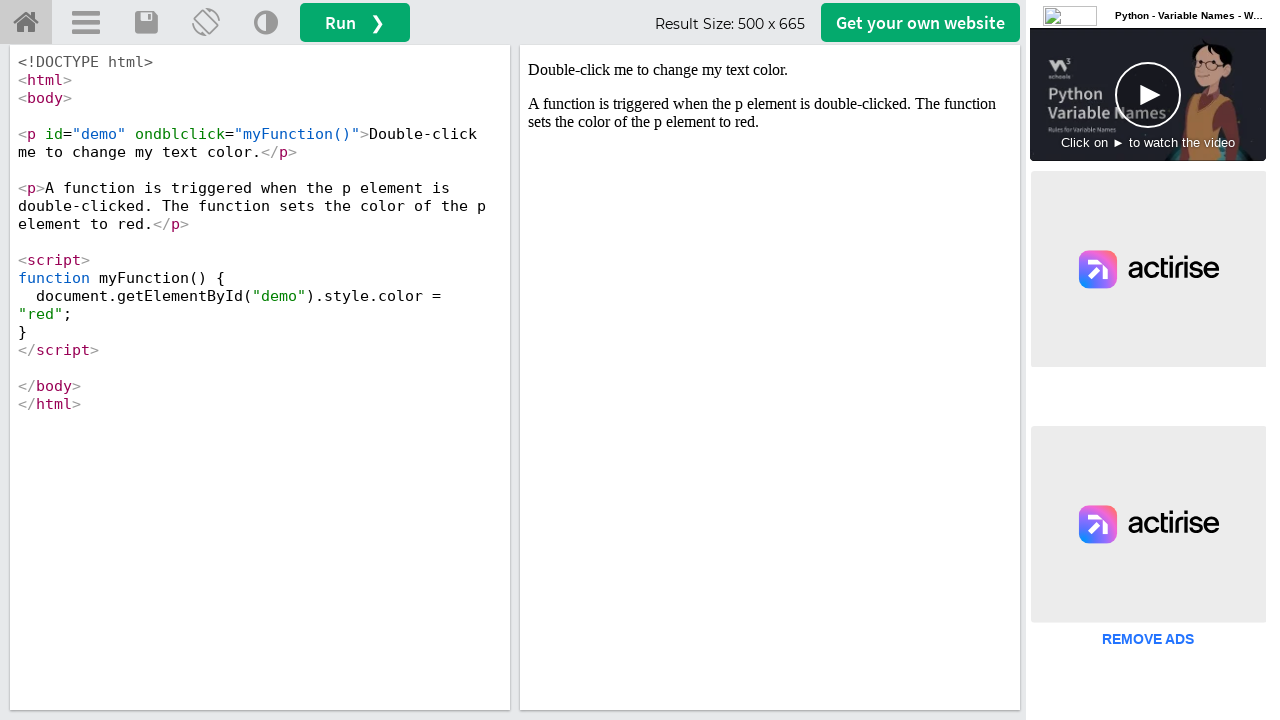

Located iframe with ID 'iframeResult'
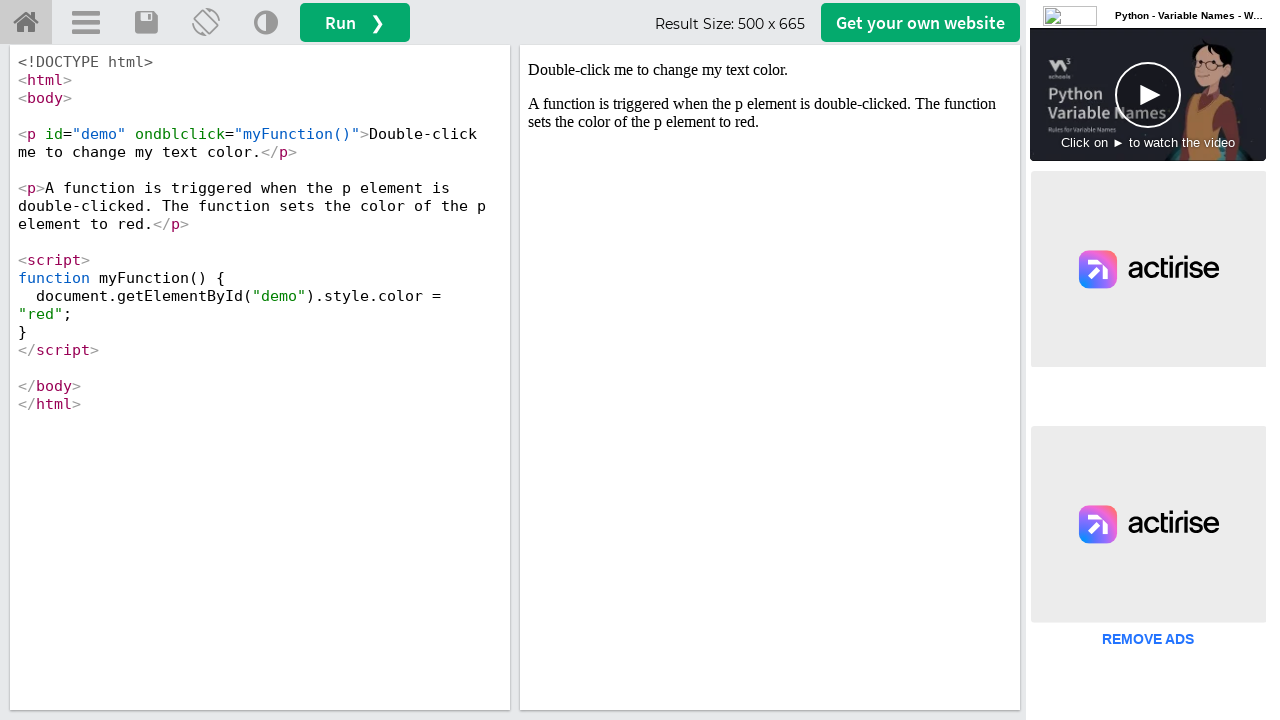

Located text element with ID 'demo' inside iframe
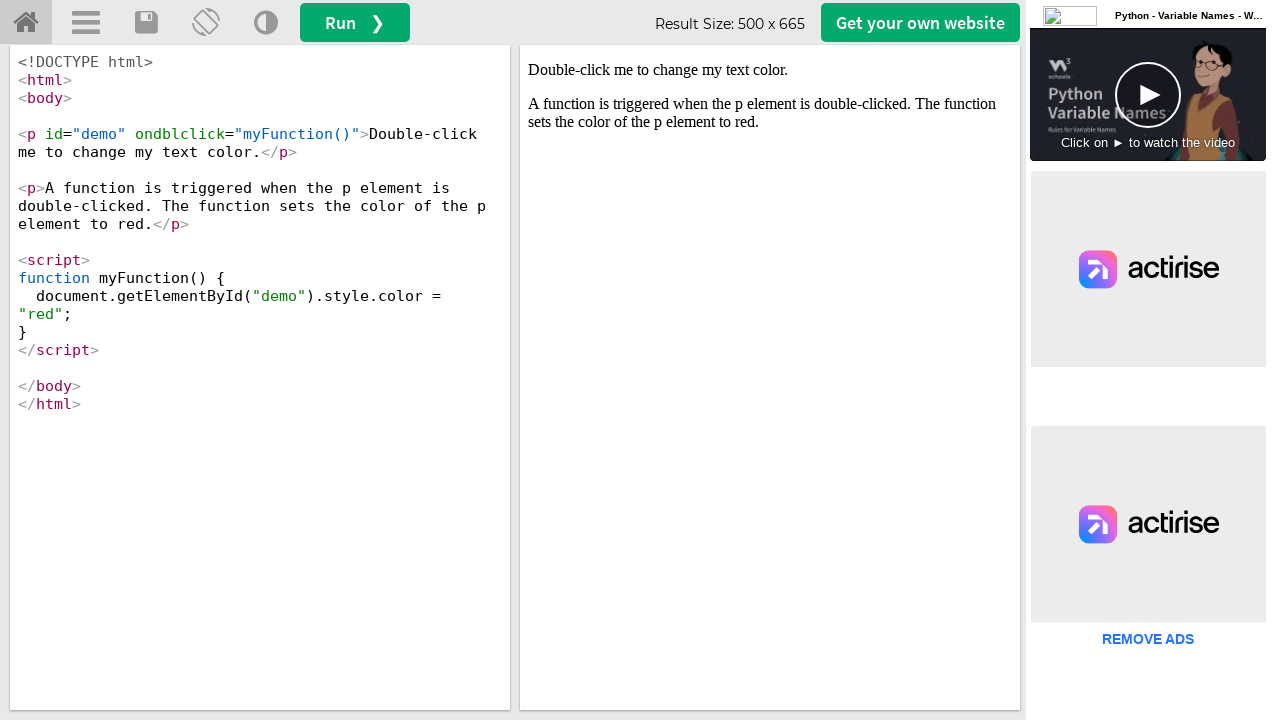

Double-clicked on the text element to trigger color change at (770, 70) on #iframeResult >> internal:control=enter-frame >> #demo
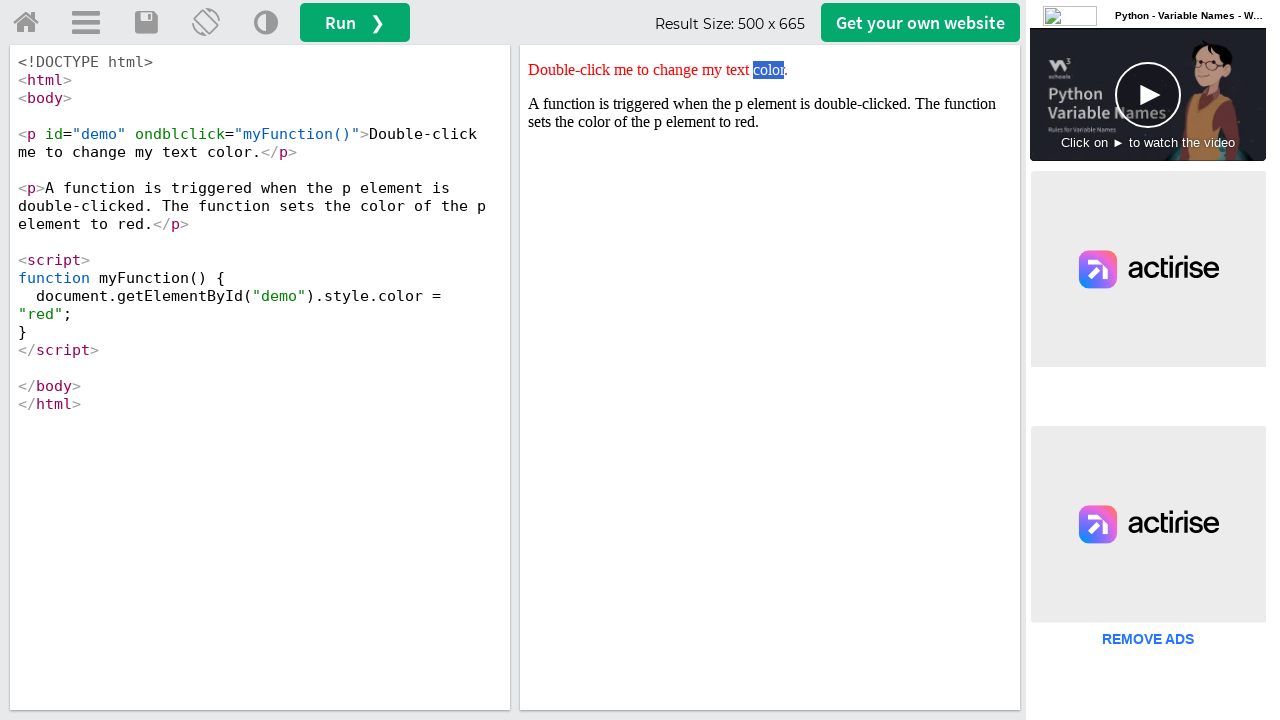

Waited 500ms for style change to apply
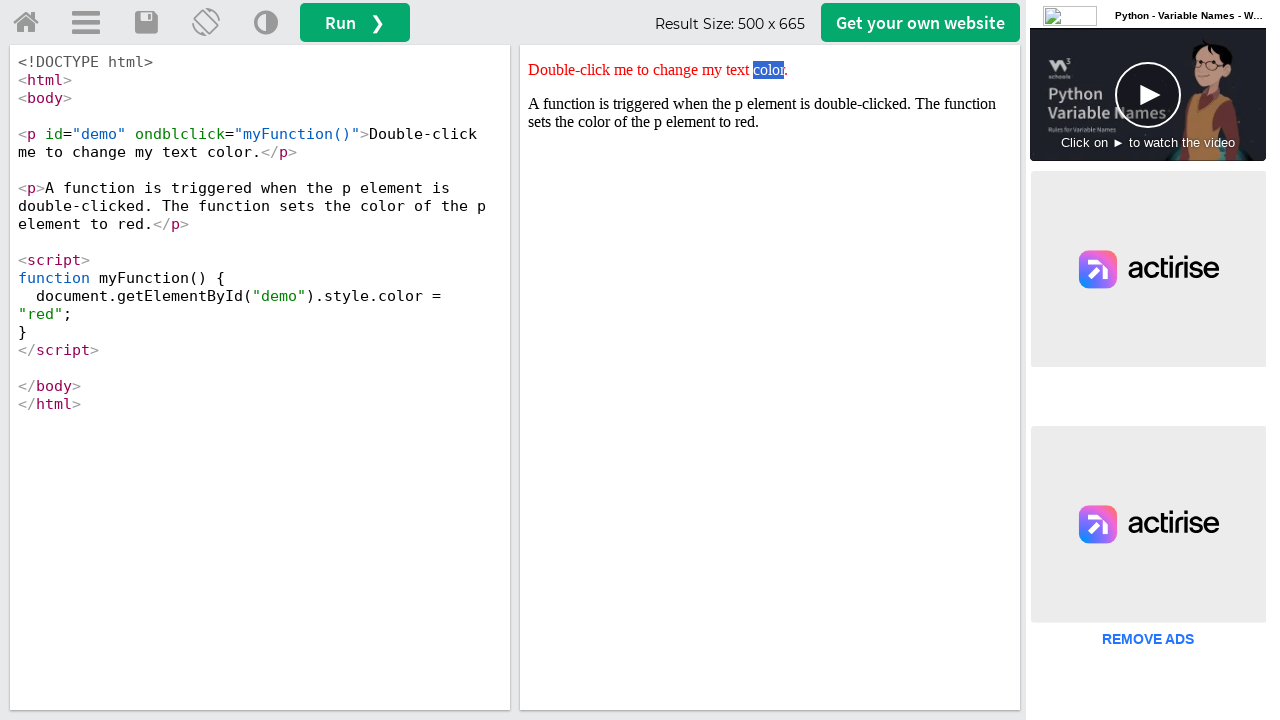

Retrieved style attribute value: color: red;
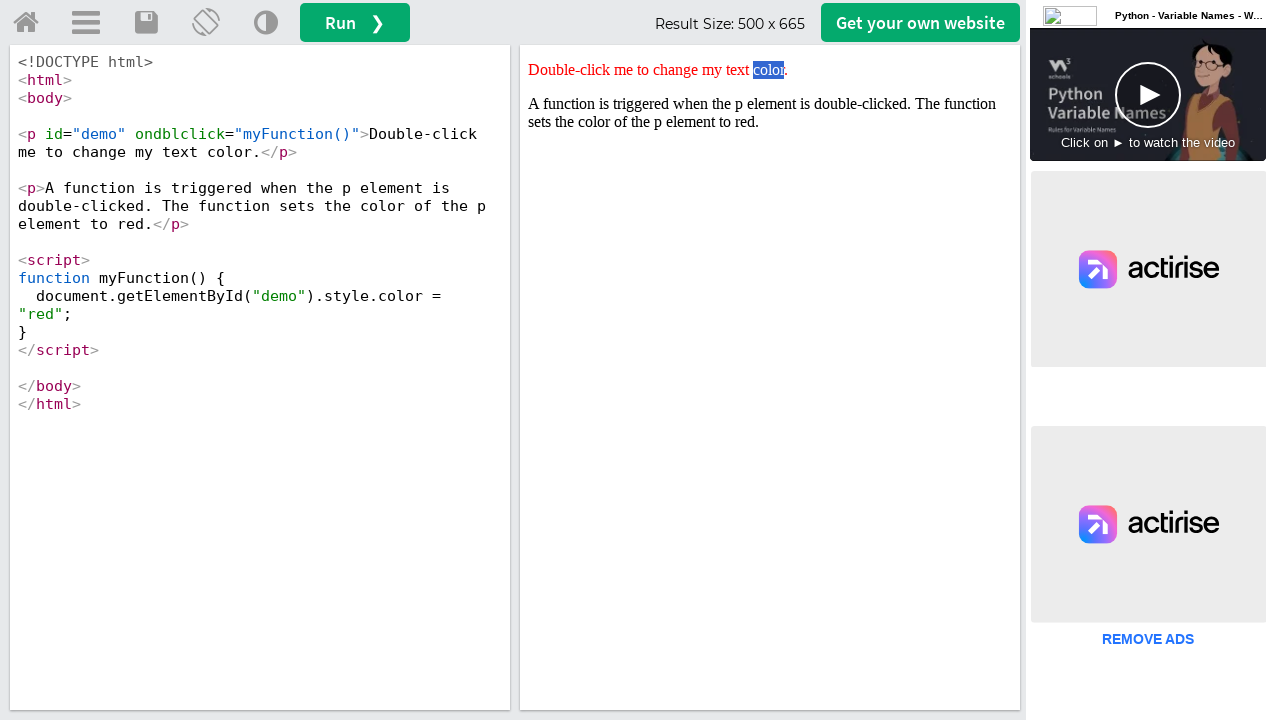

Verified that 'red' is present in the style attribute (assertion passed)
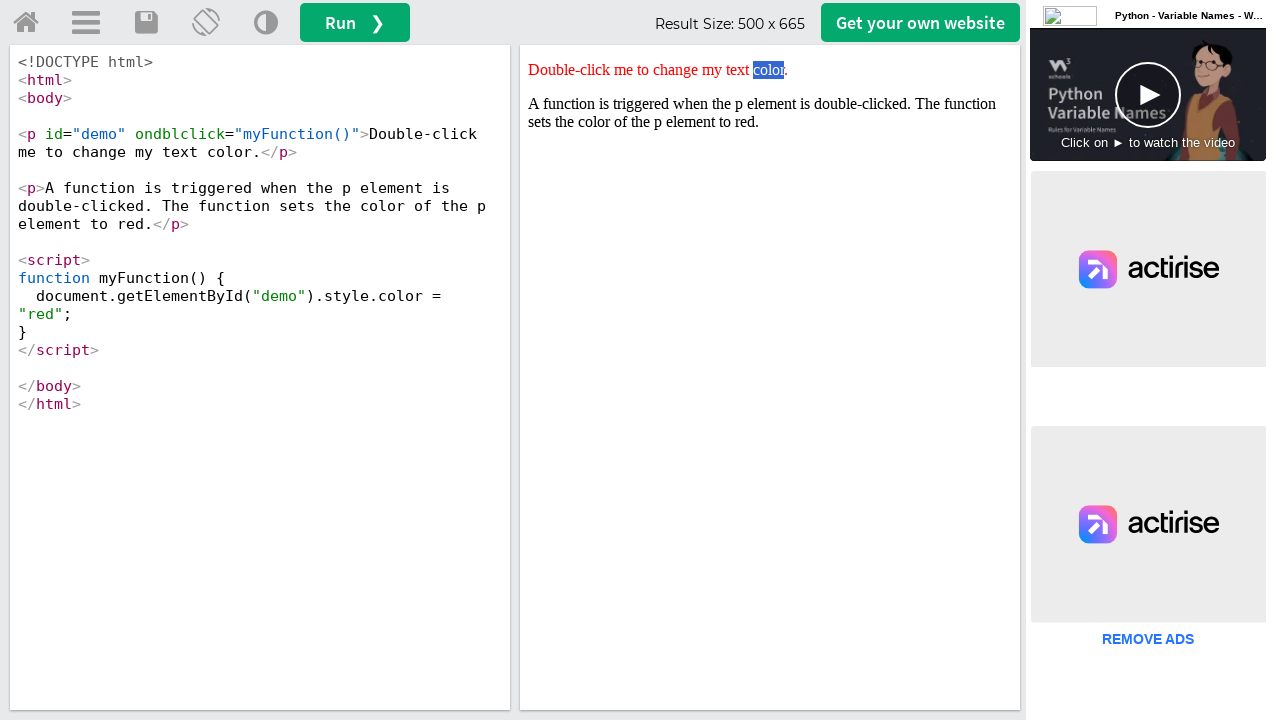

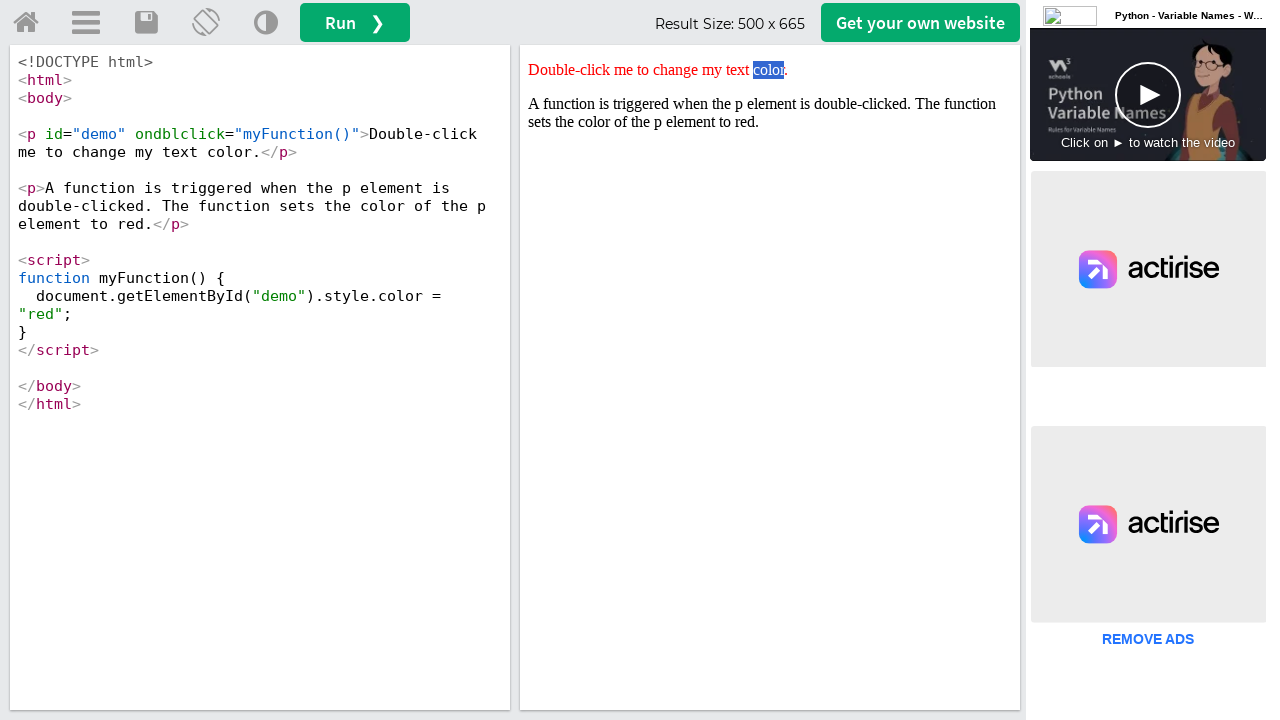